Tests form interaction by filling a first name input field with different test text

Starting URL: http://only-testing-blog.blogspot.in/2013/11/new-test.html

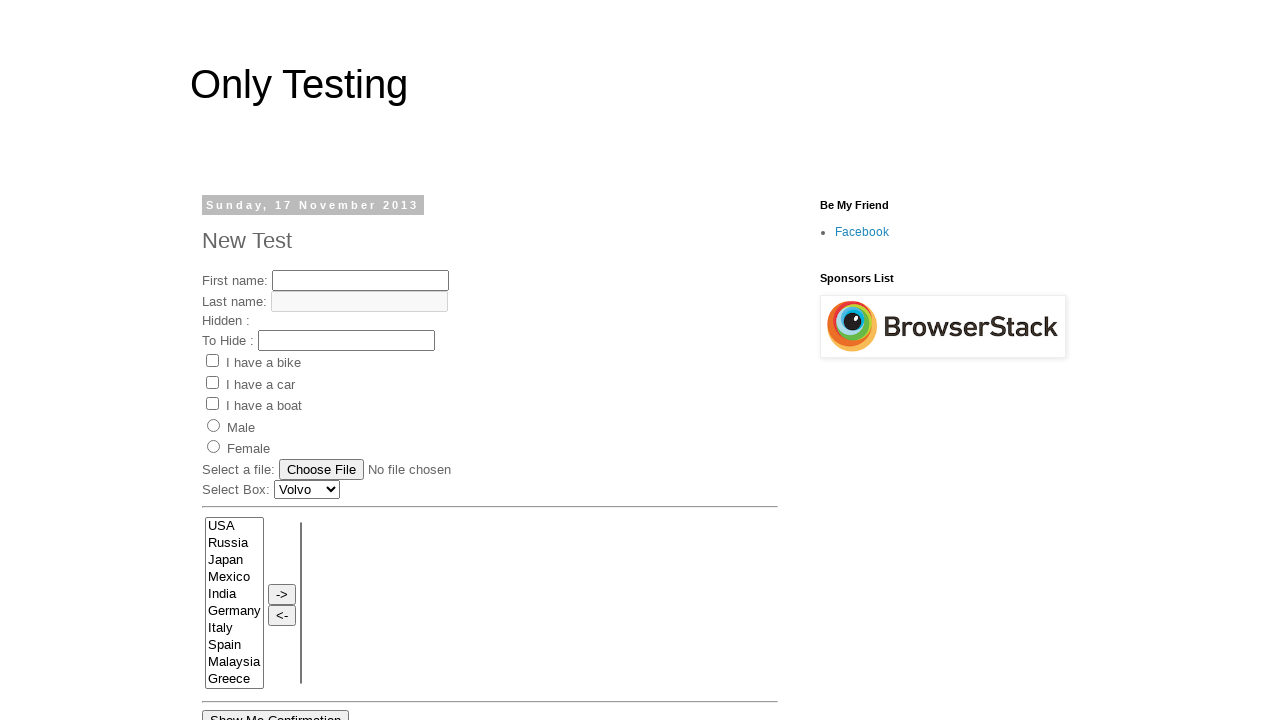

Navigated to test form page
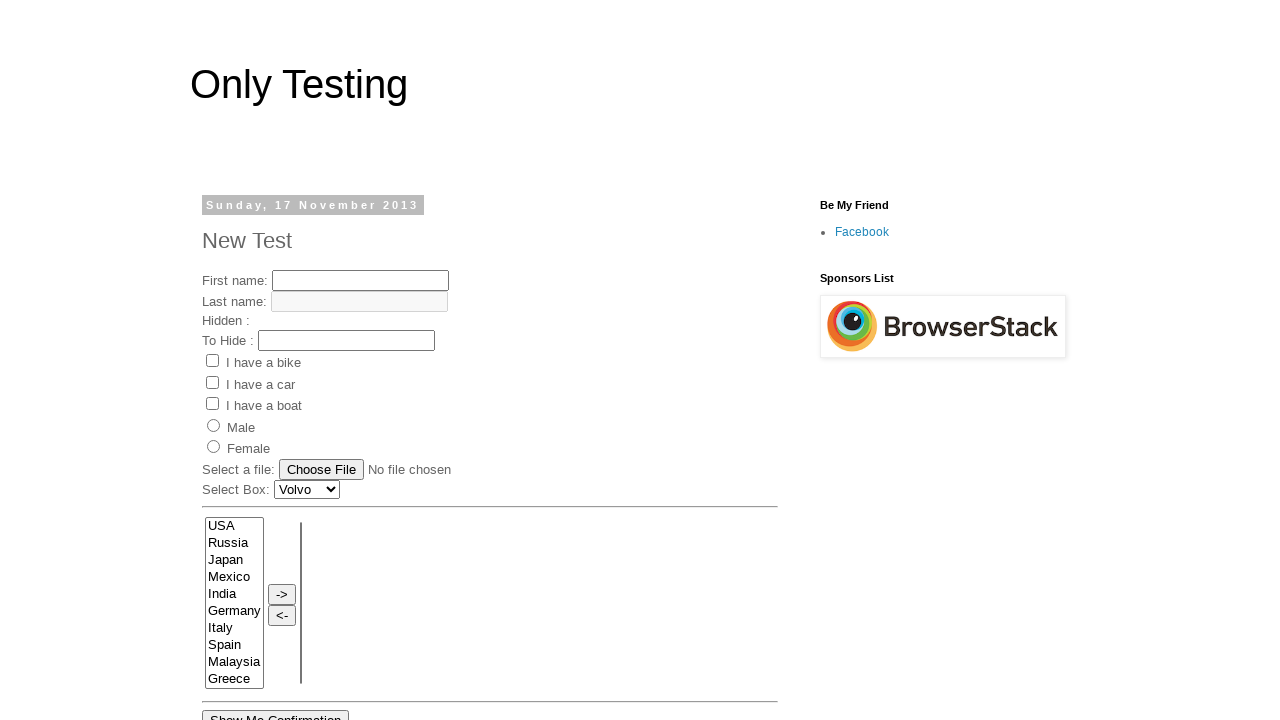

Filled first name input field with 'junittest2 class-test2' on input[name='fname']
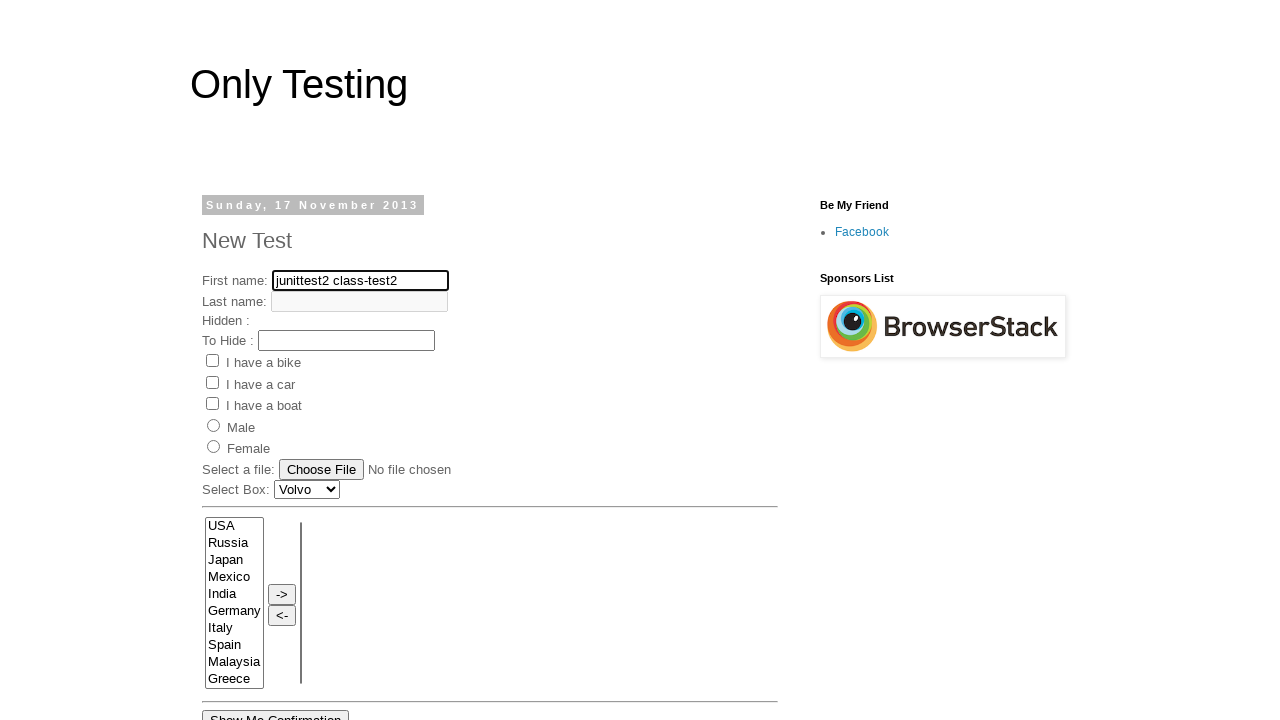

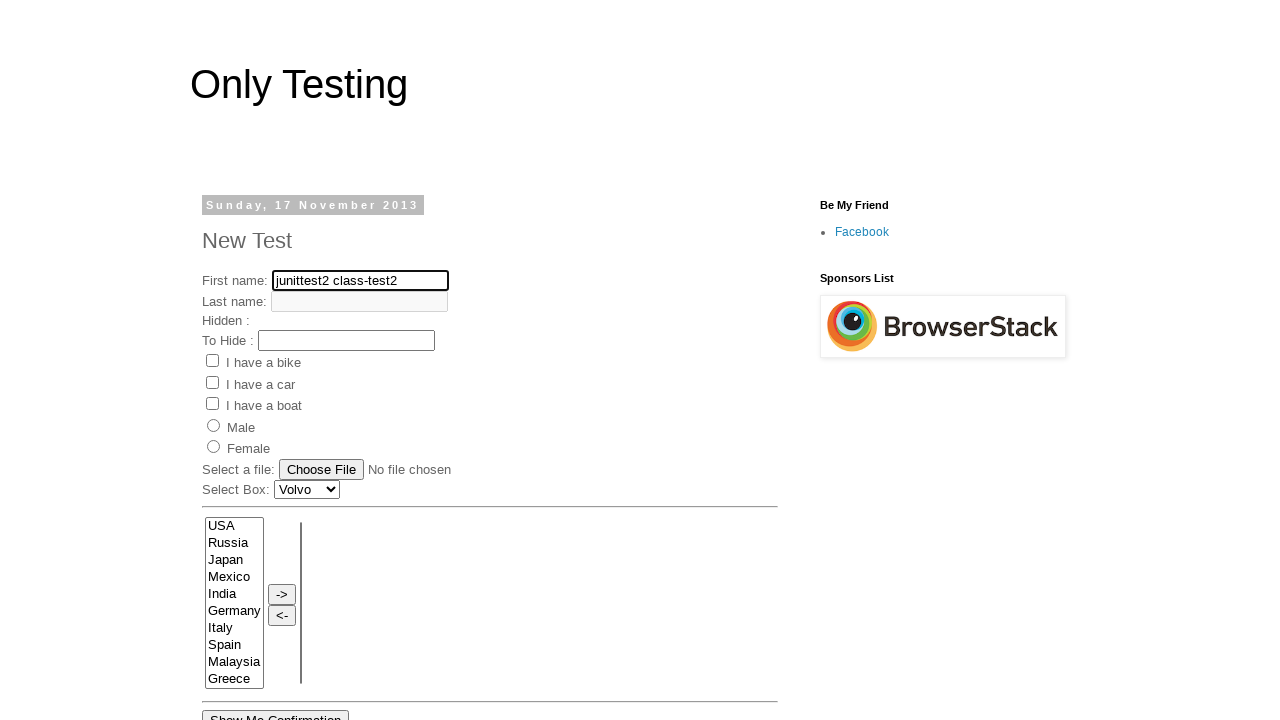